Tests drag and drop functionality by dragging an element from one position and dropping it onto another element

Starting URL: https://selenium08.blogspot.com/2020/01/drag-drop.html

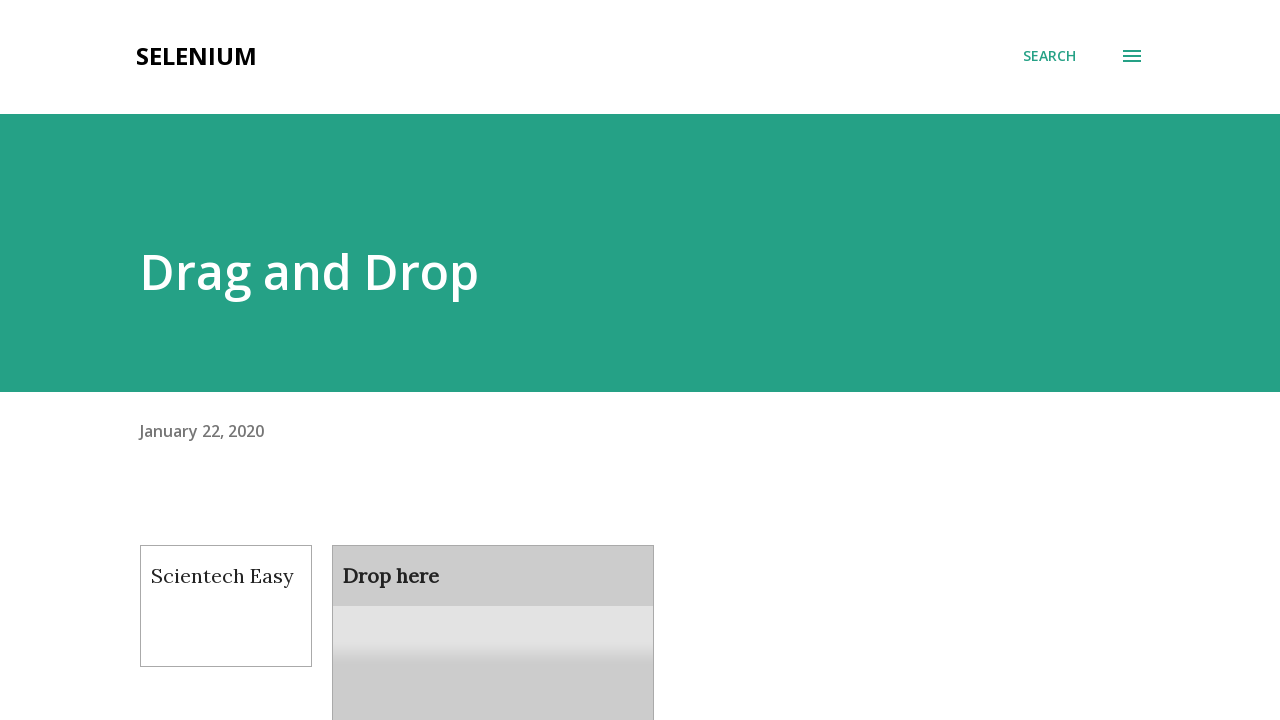

Located the draggable element with id 'draggable'
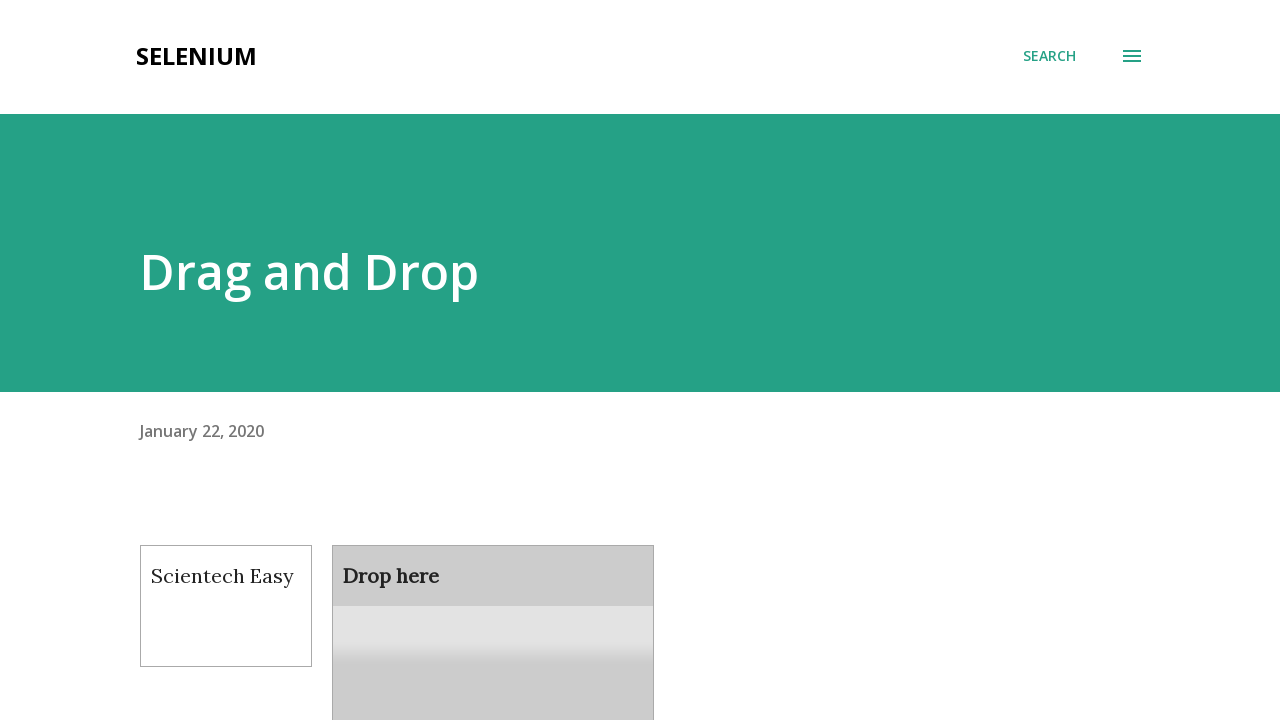

Located the droppable target element with id 'droppable'
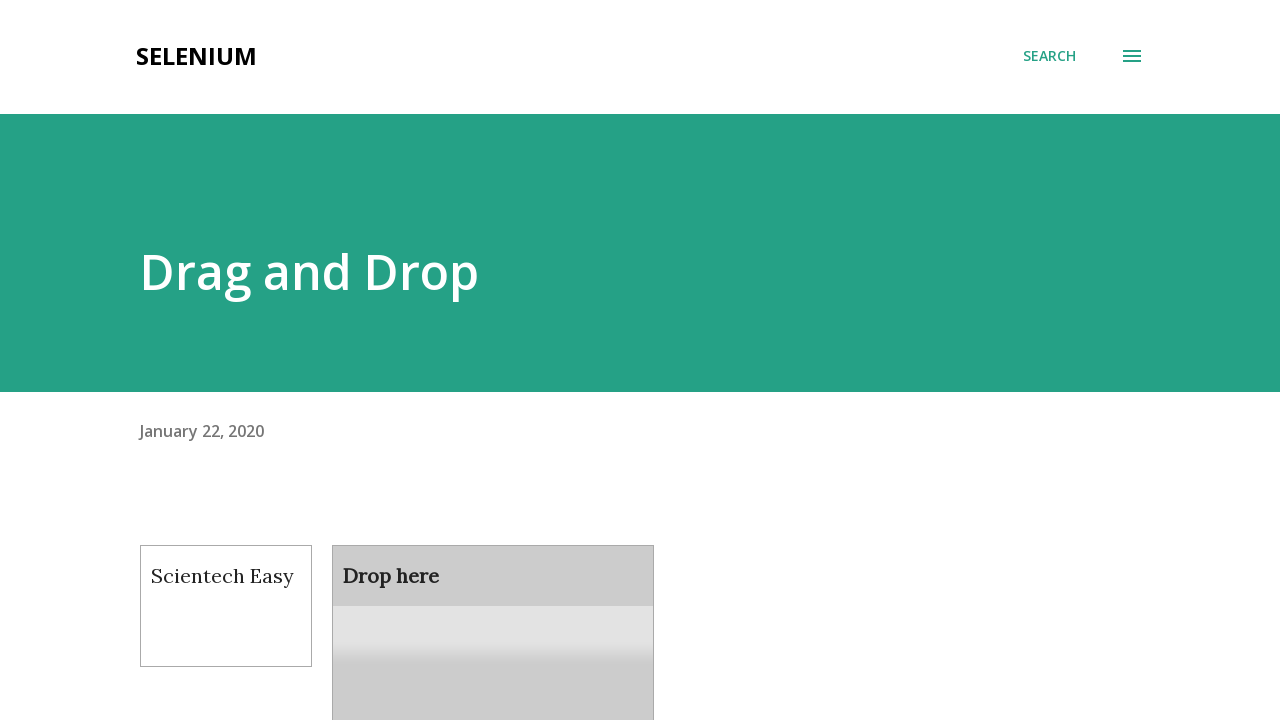

Dragged the draggable element and dropped it onto the droppable target at (493, 609)
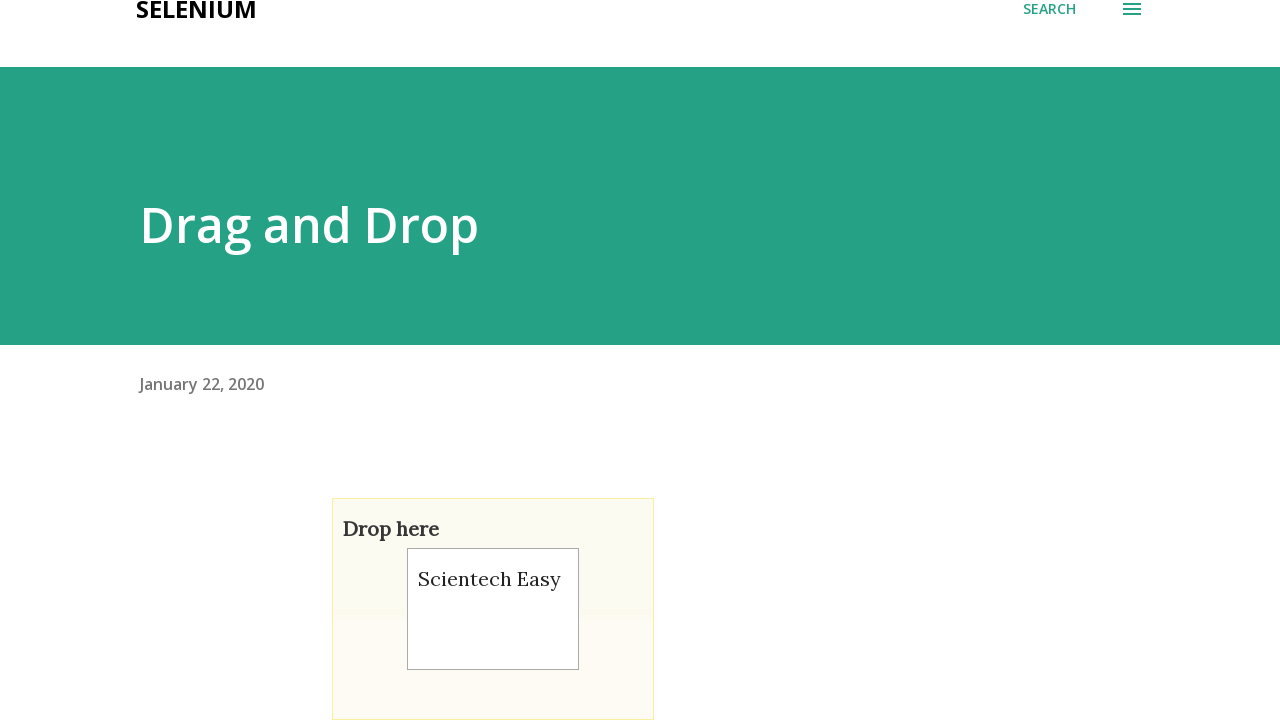

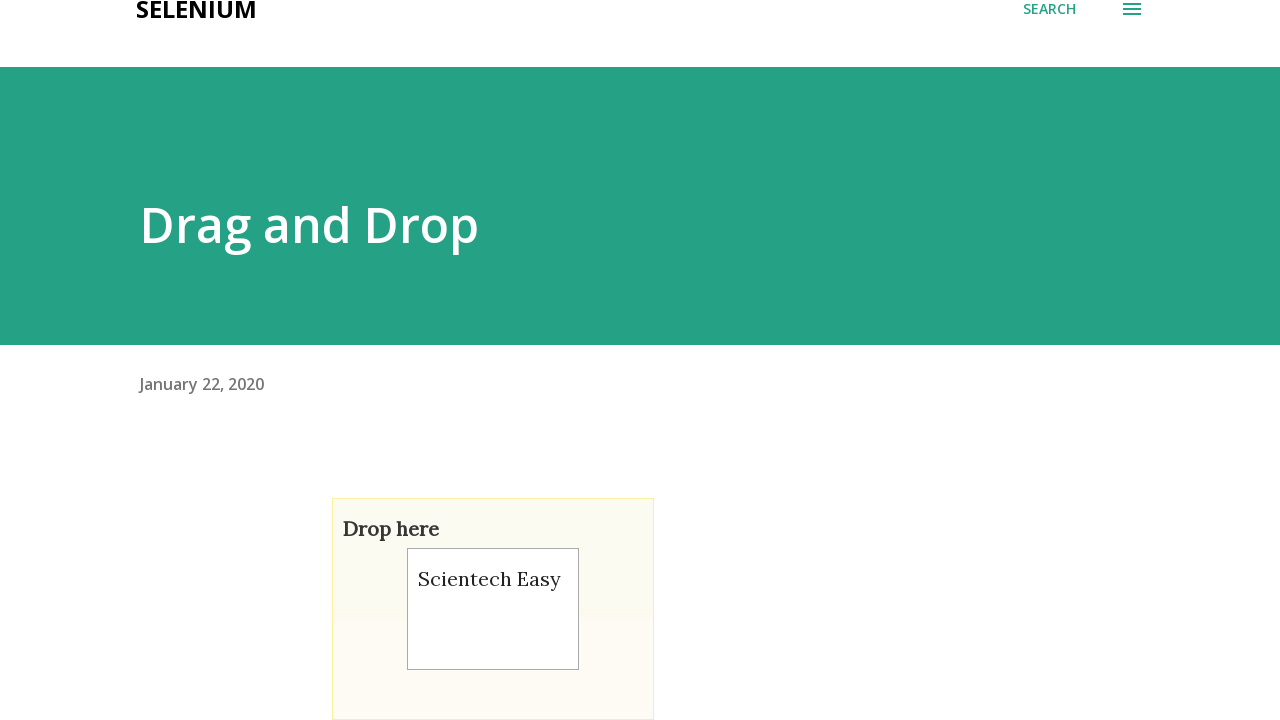